Tests popup handling on vnk.edu.vn by checking if a popup is displayed and closing it if necessary

Starting URL: https://vnk.edu.vn/

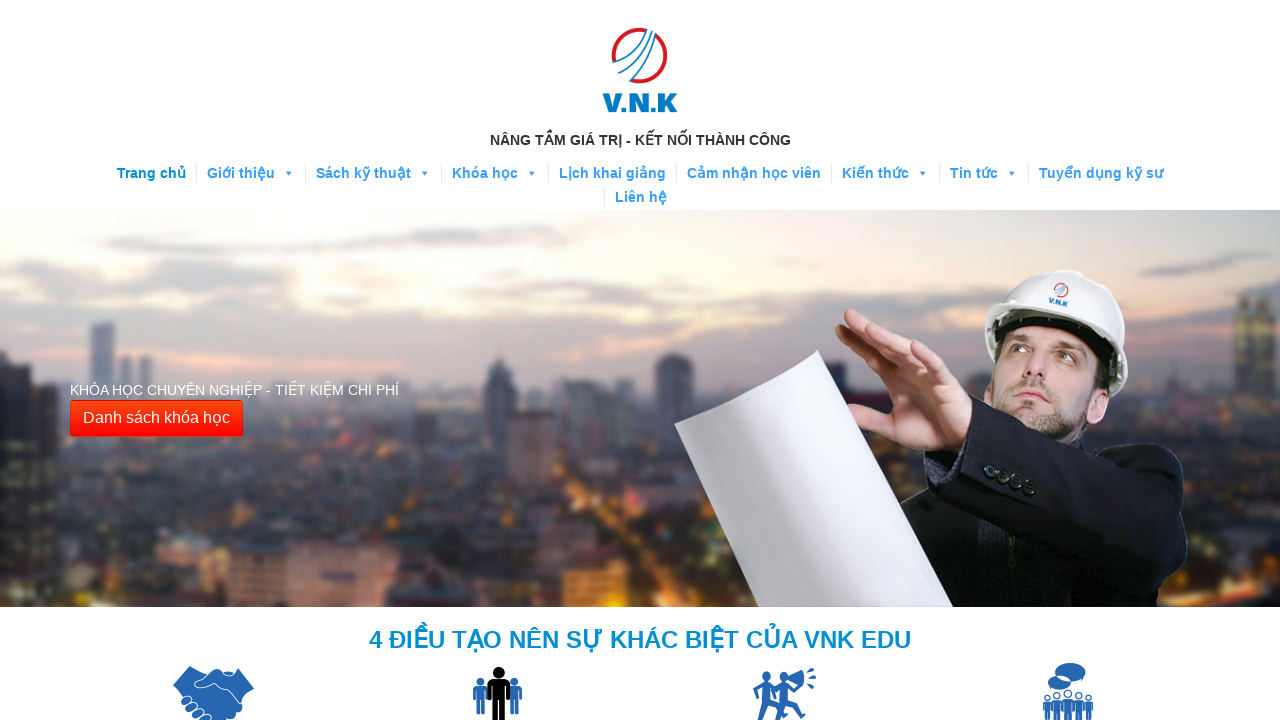

Waited 20 seconds for page to load
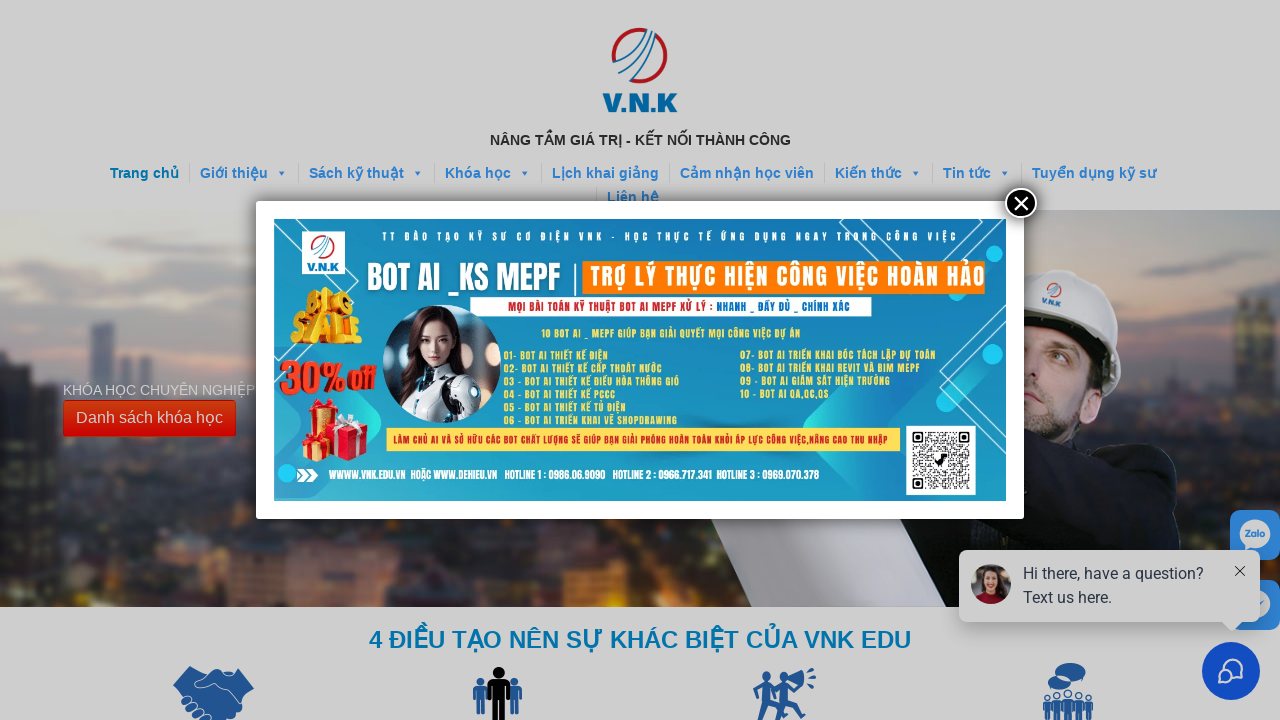

No popup detected on vnk.edu.vn
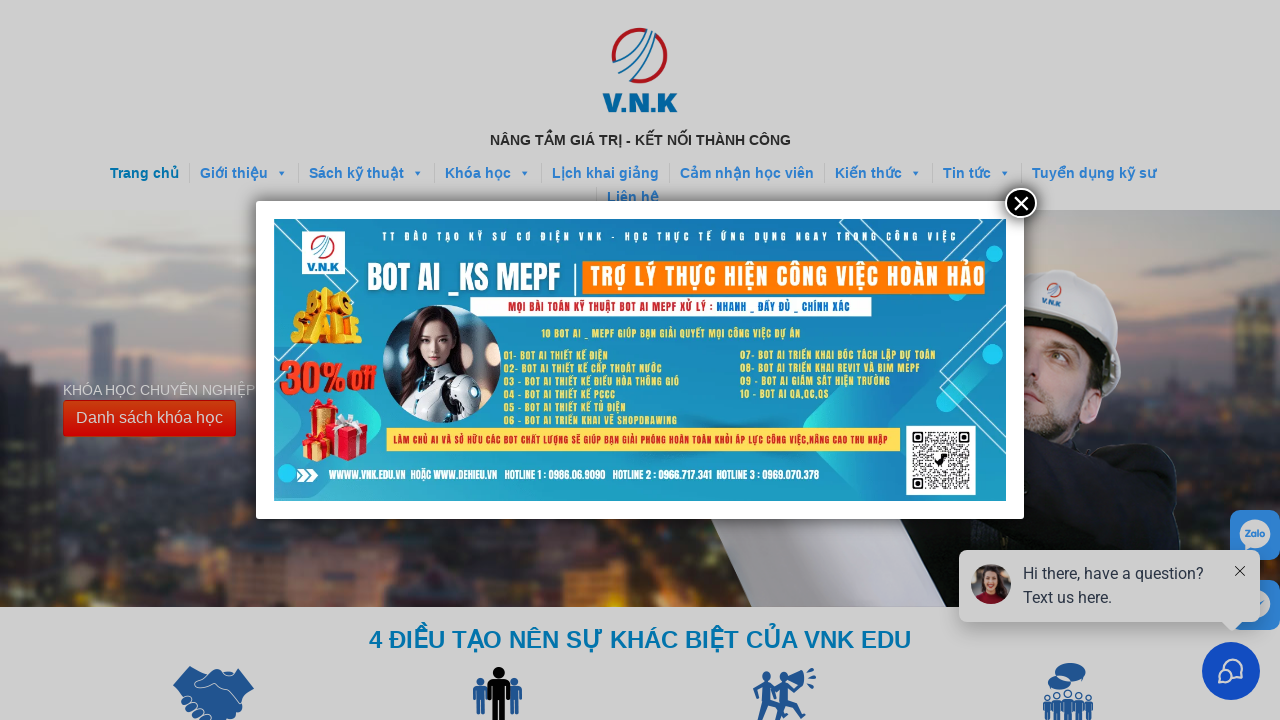

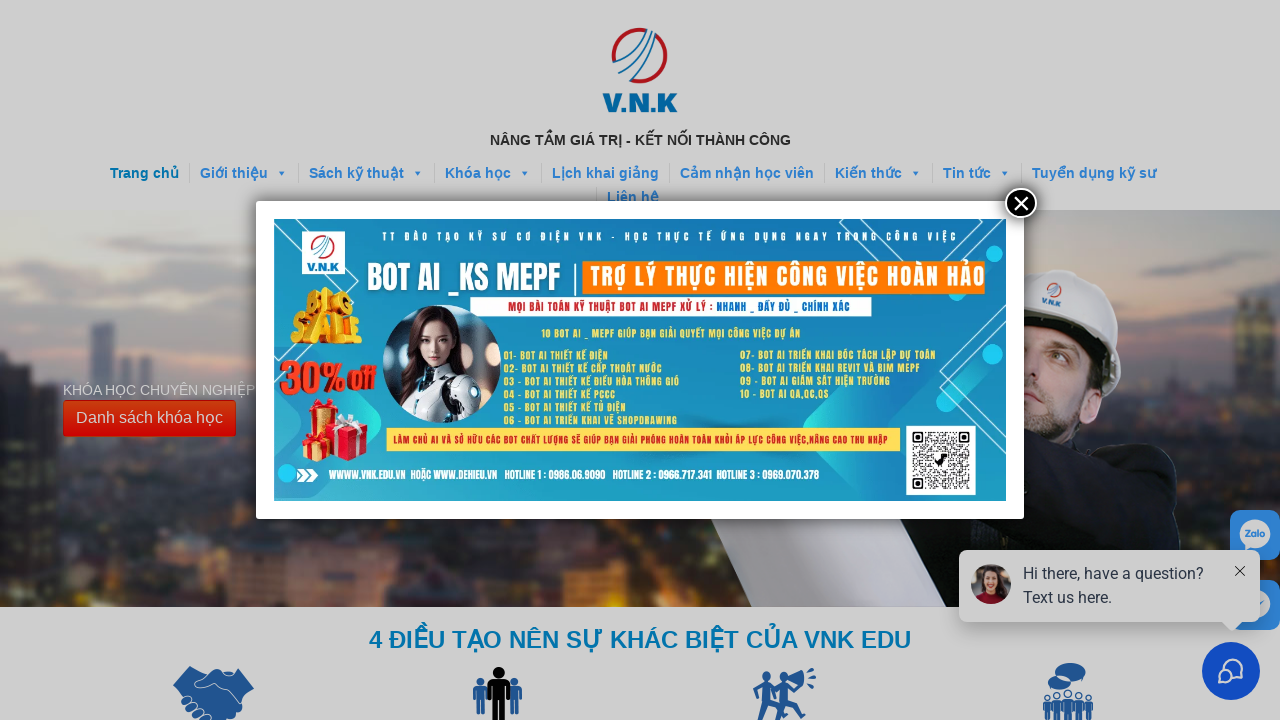